Tests a practice form by filling email, password, name fields, selecting checkboxes and radio buttons, and verifying success message

Starting URL: https://rahulshettyacademy.com/angularpractice/

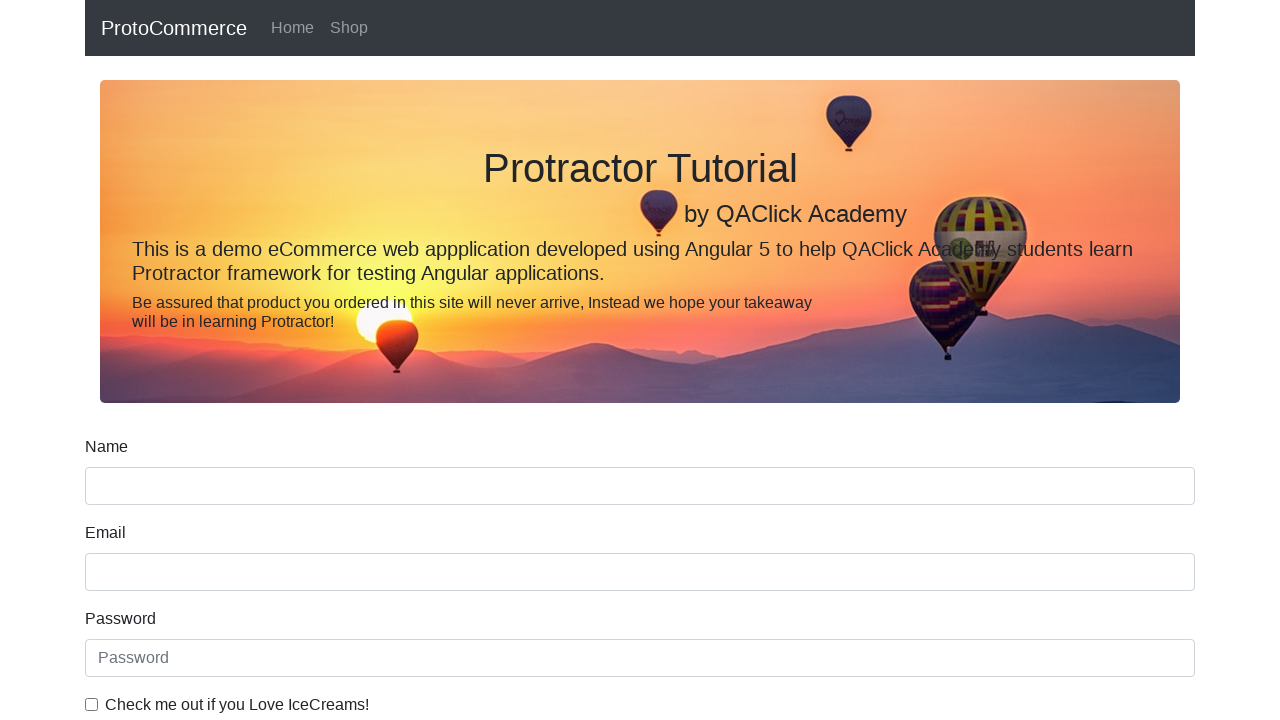

Filled email field with 'hello@gmail.com' on input[name='email']
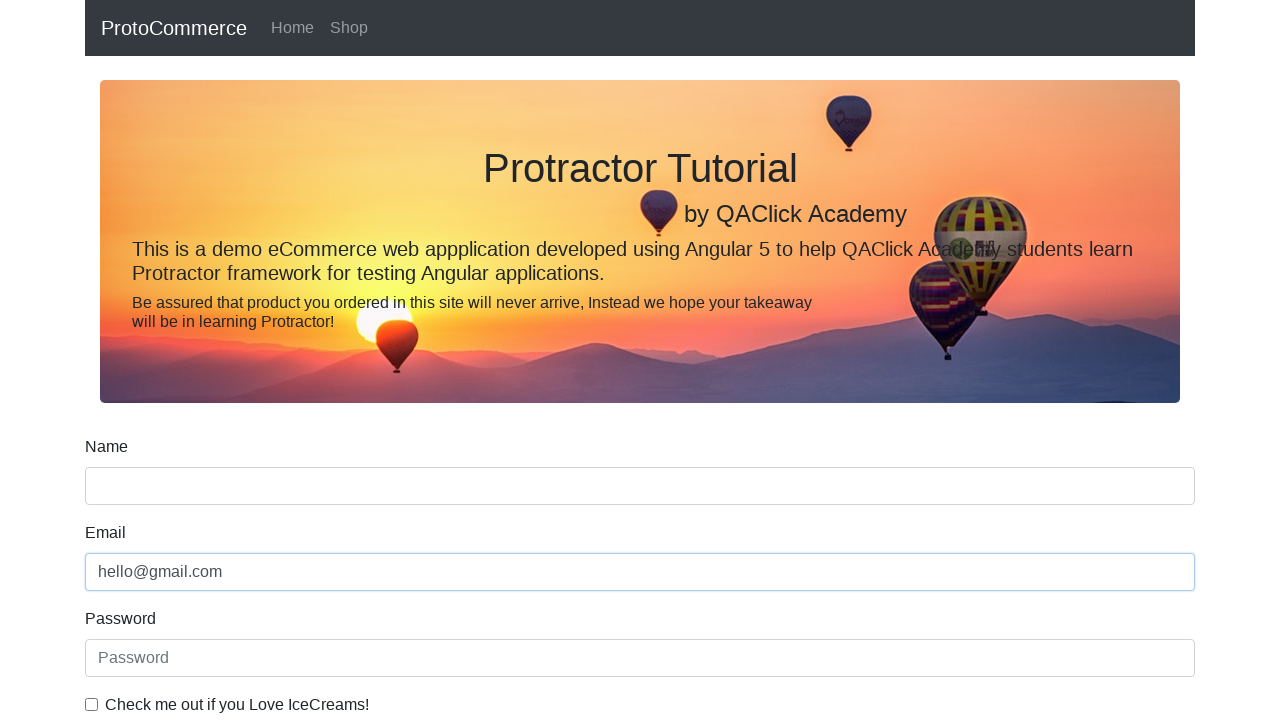

Filled password field with '12345' on #exampleInputPassword1
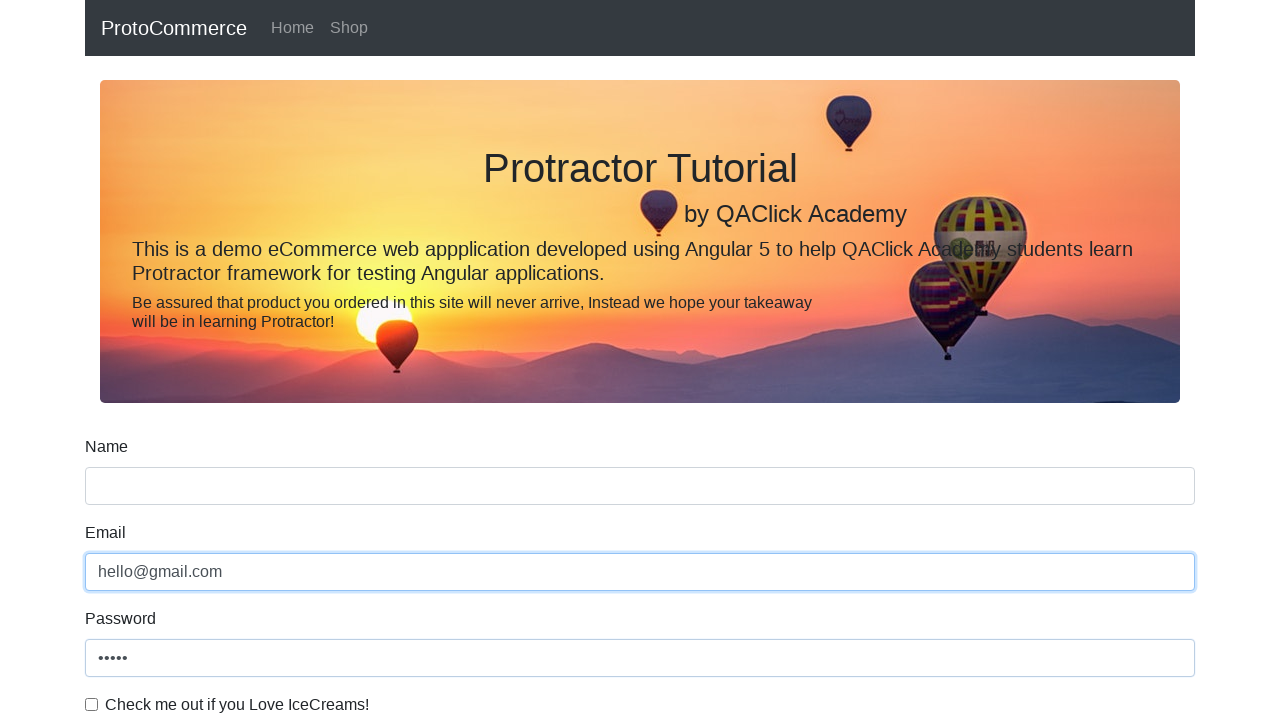

Checked the checkbox at (92, 704) on #exampleCheck1
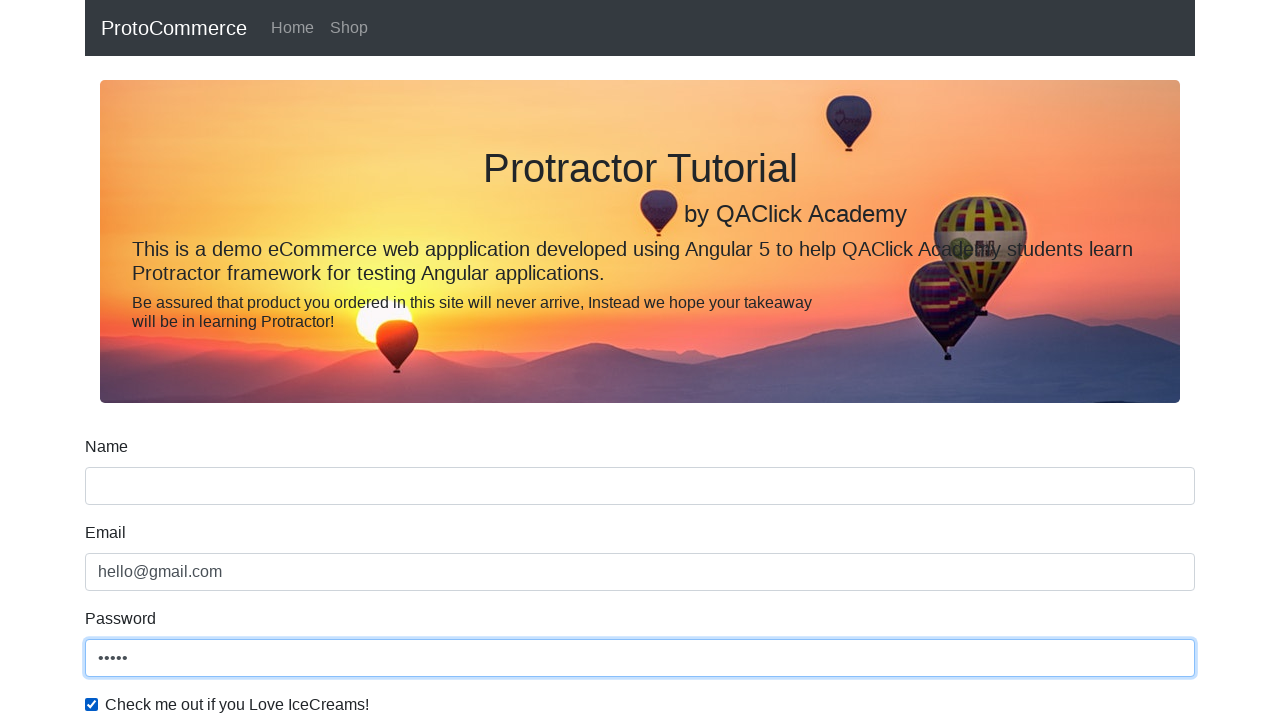

Filled name field with 'Ajith' on input[name='name']
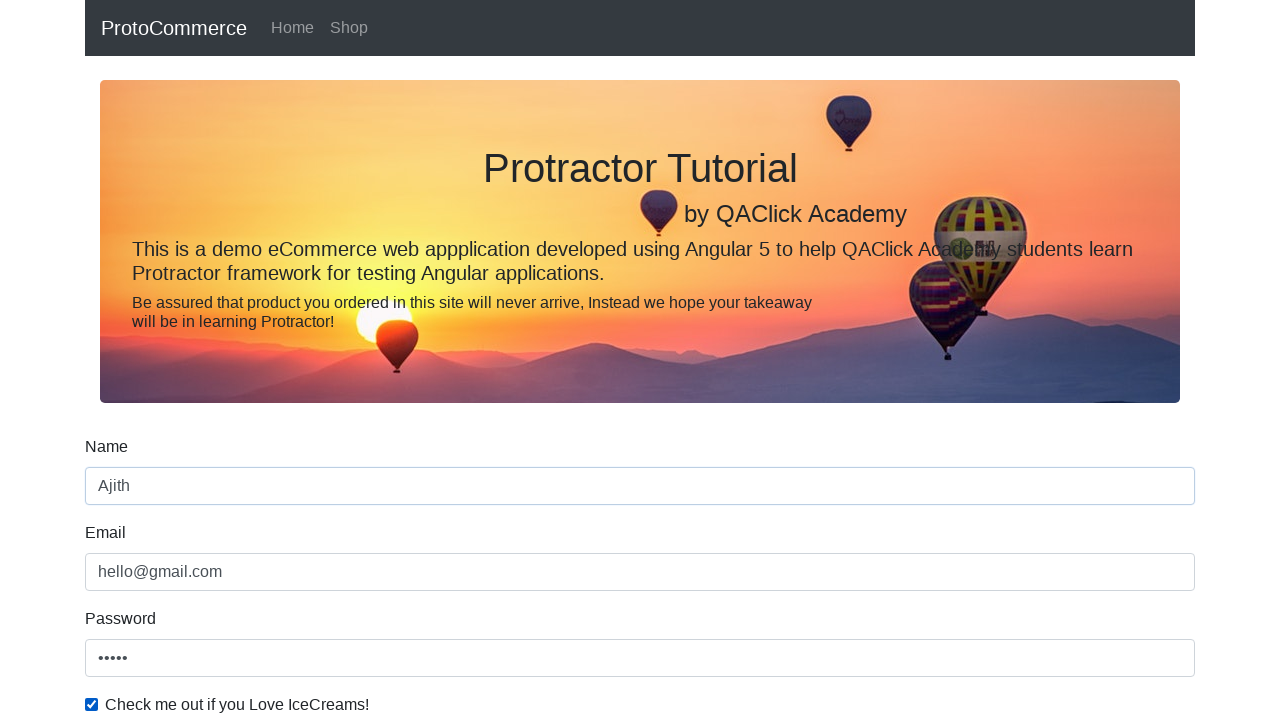

Clicked submit button to submit the form at (123, 491) on xpath=//input[@type='submit']
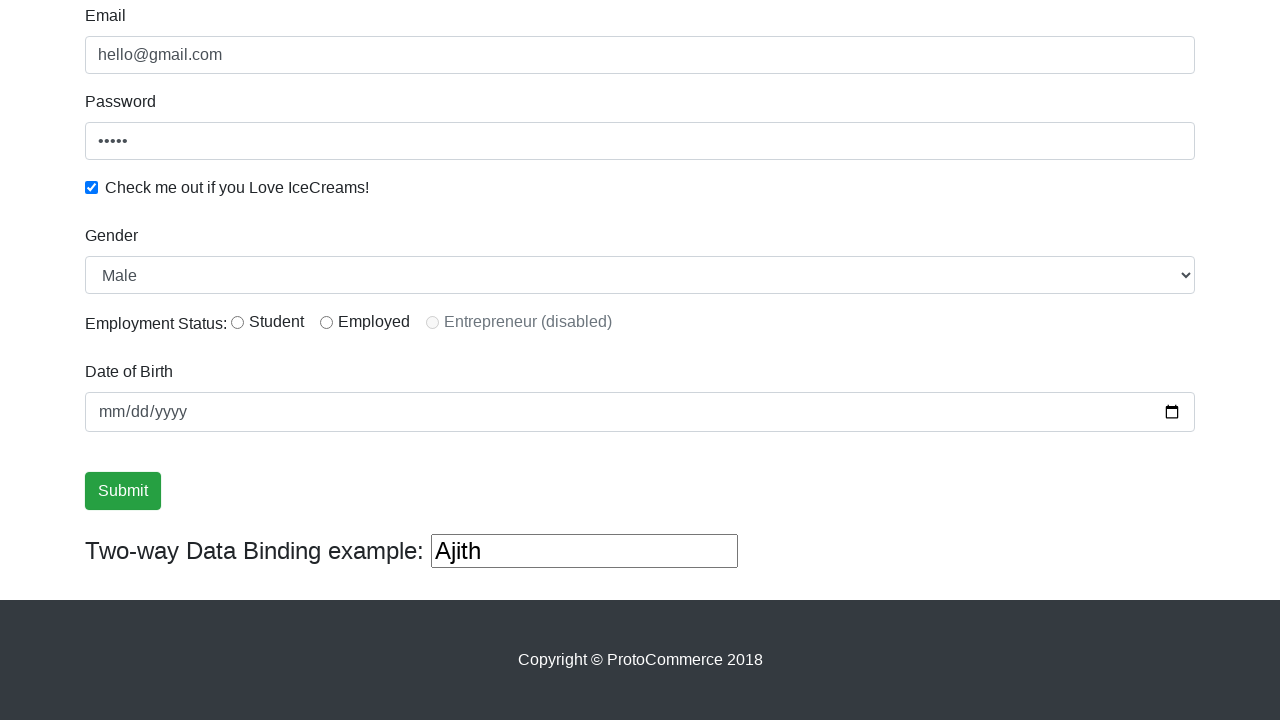

Selected radio button option at (238, 322) on #inlineRadio1
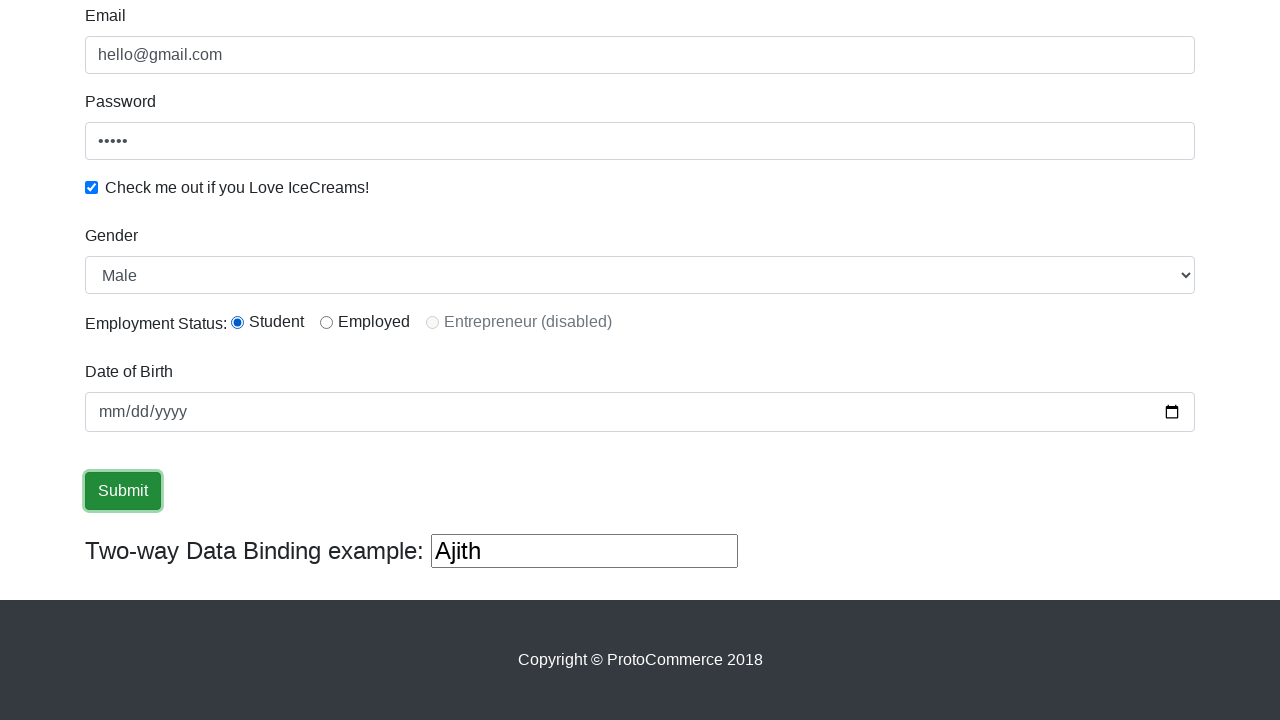

Retrieved success message text
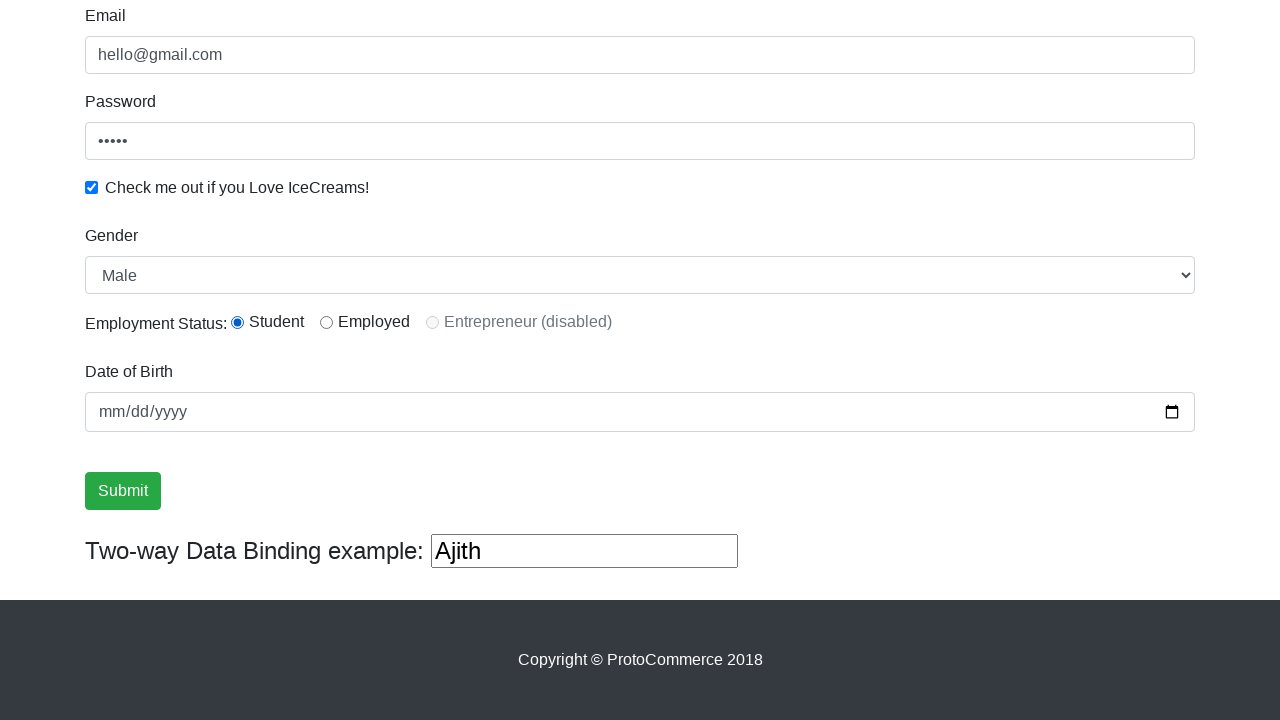

Verified success message contains 'Success'
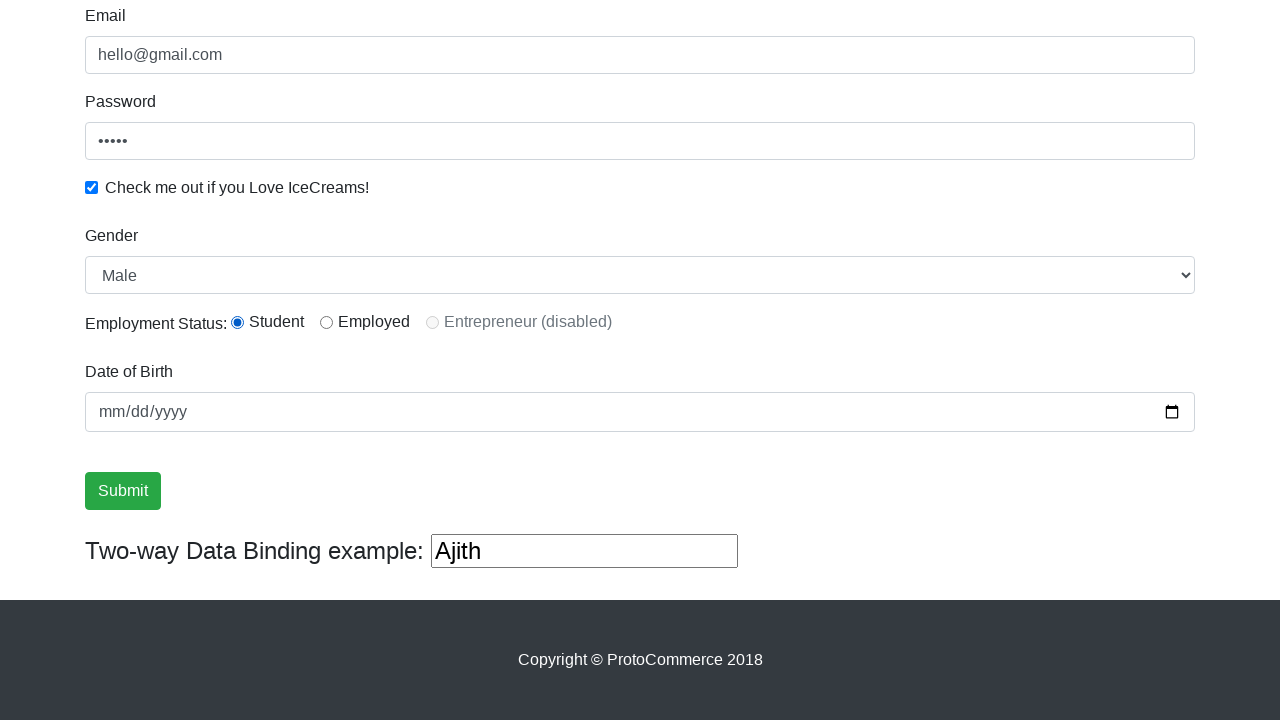

Filled third text input field with 'Ajith' on (//input[@type='text'])[3]
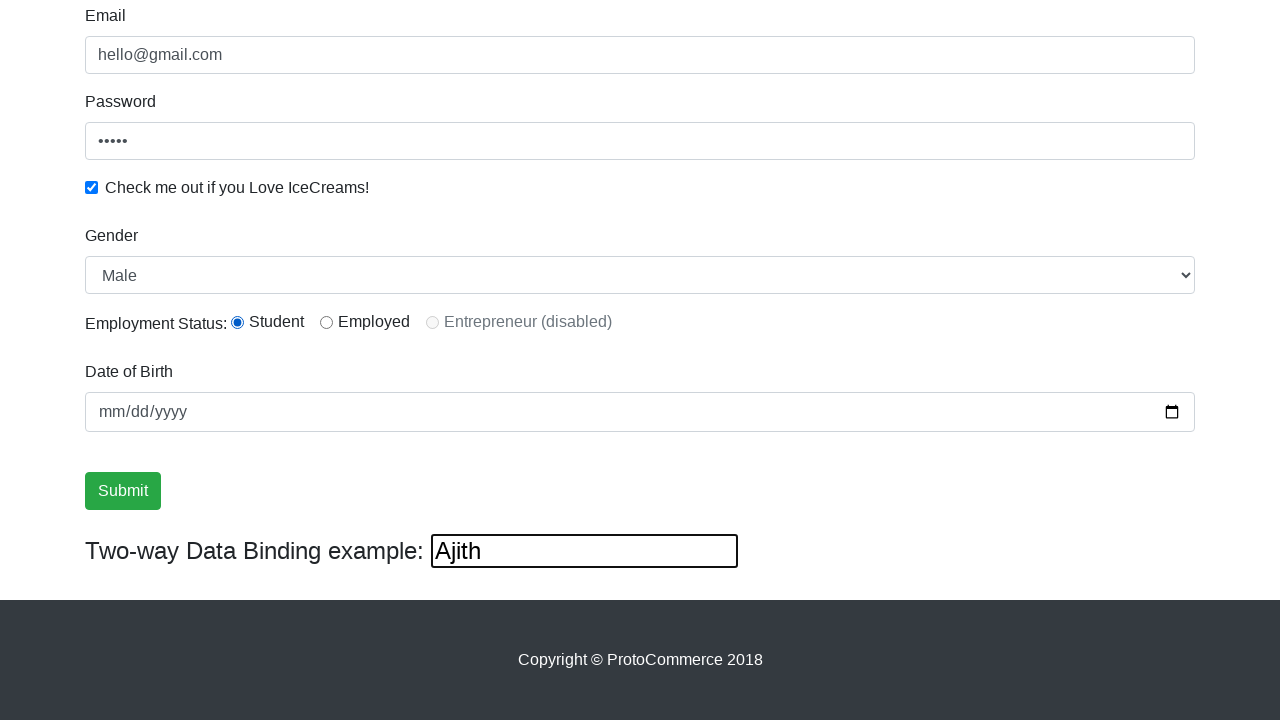

Cleared the third text input field on (//input[@type='text'])[3]
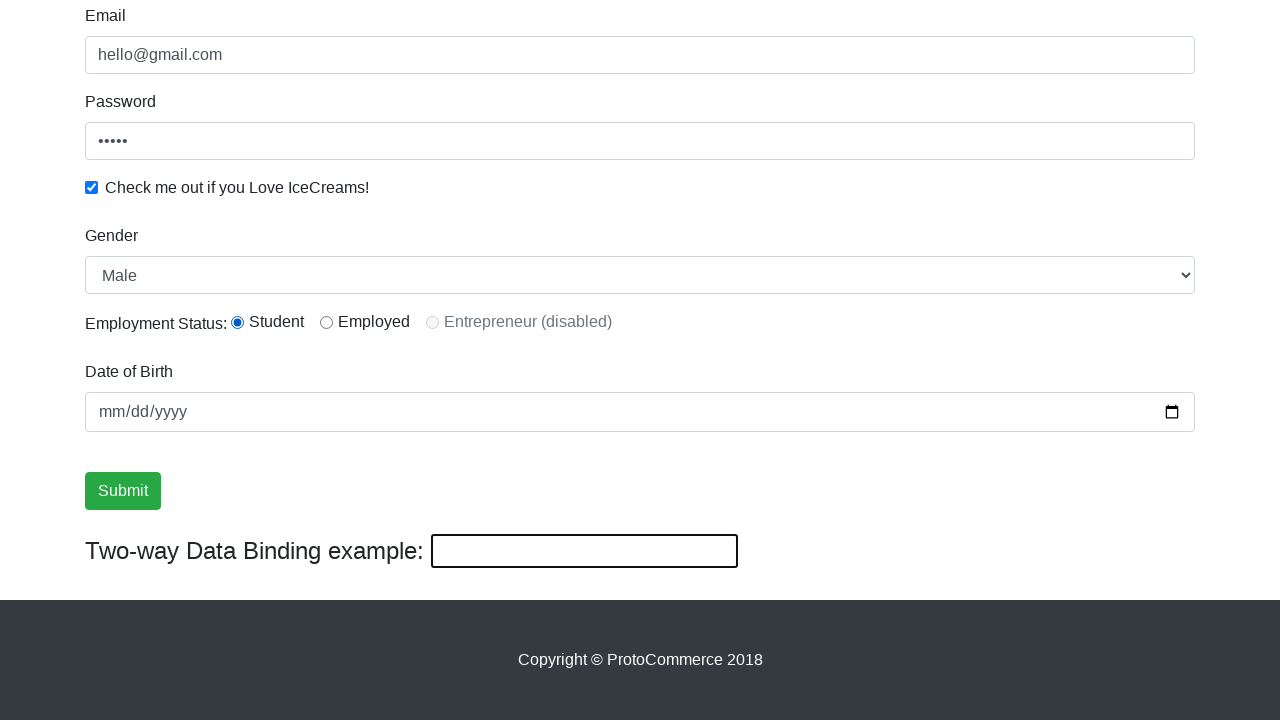

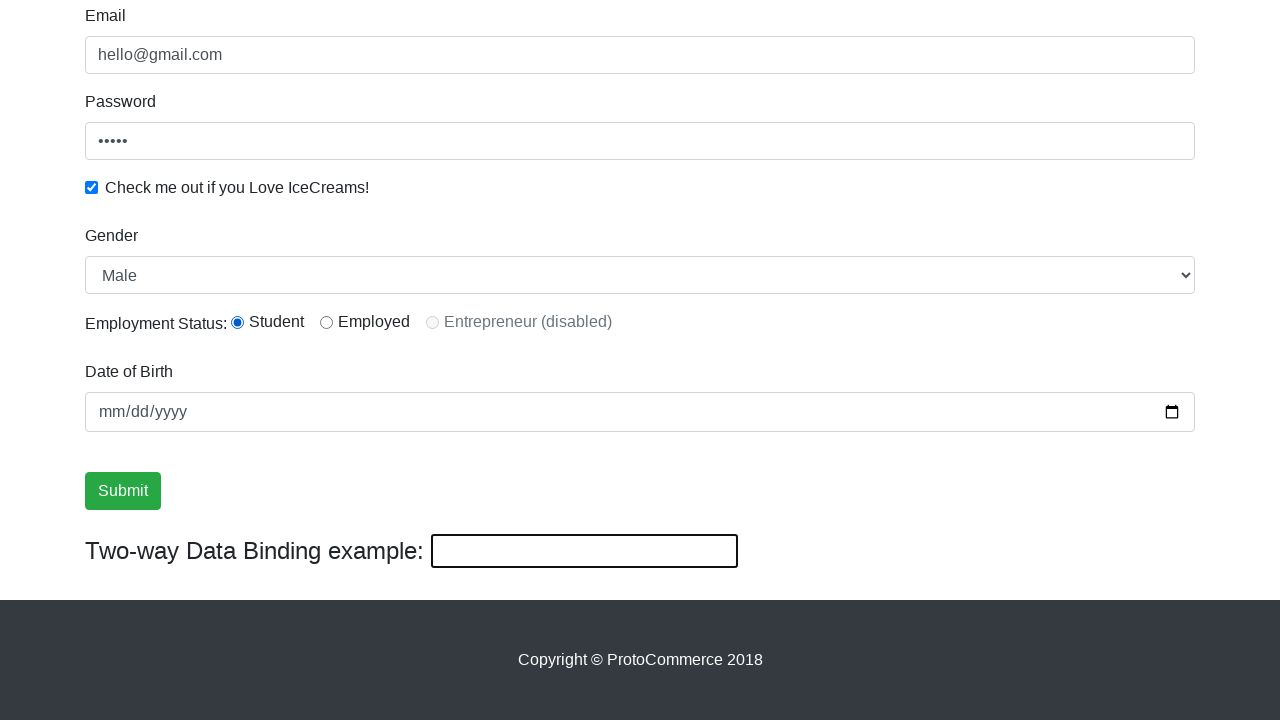